Tests hover functionality by moving mouse over a user figure element, waiting for a profile link to appear, clicking it, and verifying a "Not Found" page is displayed.

Starting URL: https://the-internet.herokuapp.com/hovers

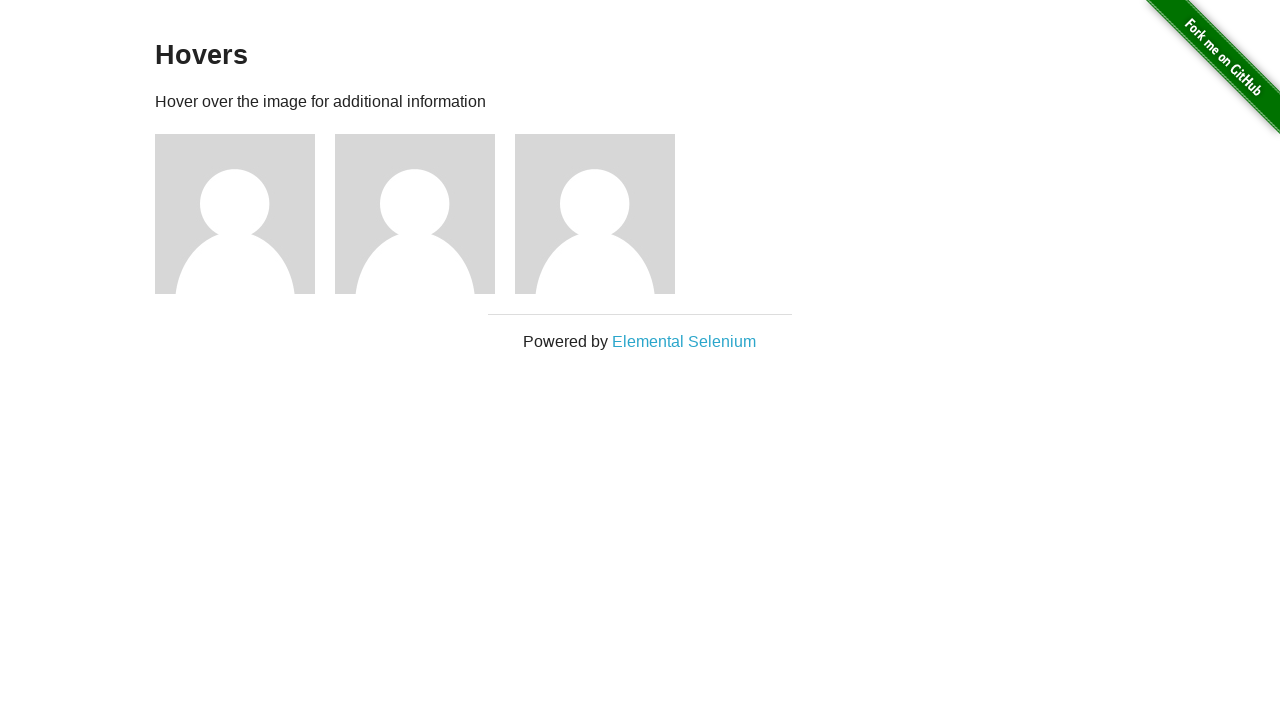

Hovered over the first user figure element at (245, 214) on (//*[@class='figure'])[1]
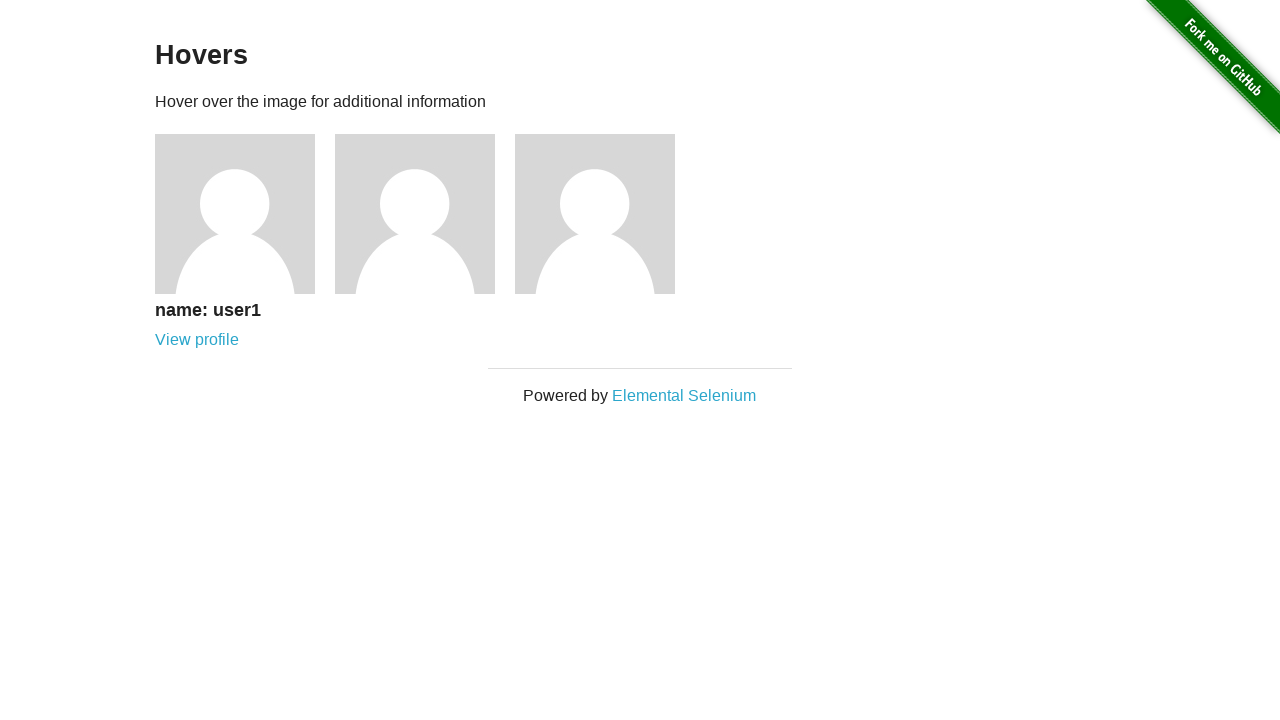

View profile link became visible
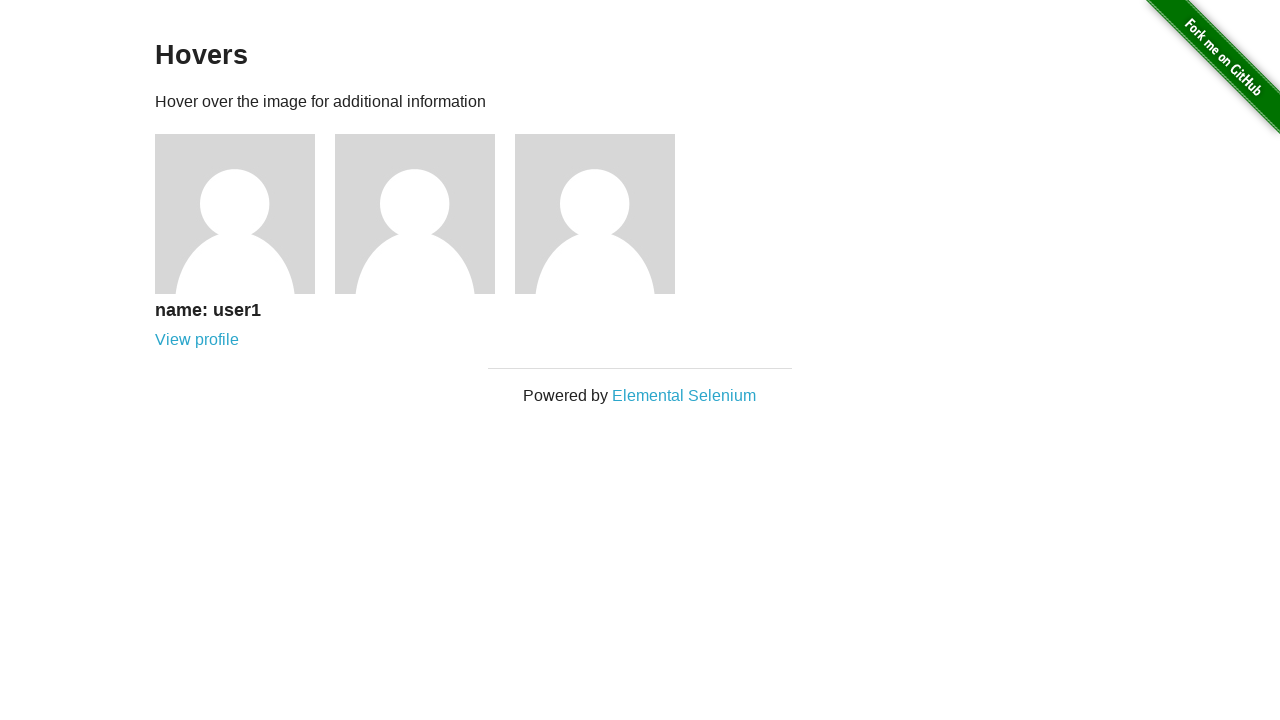

Clicked the View profile link at (197, 340) on internal:text="View profile"i >> nth=0
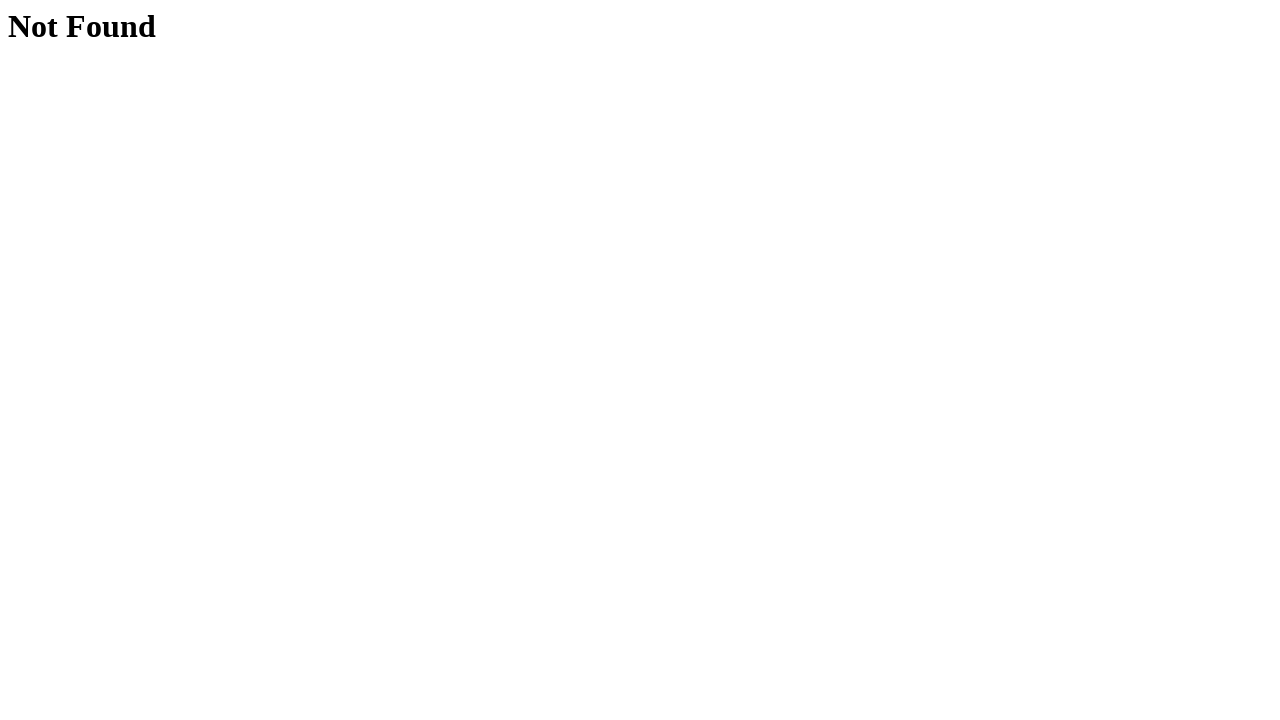

H1 heading loaded on page
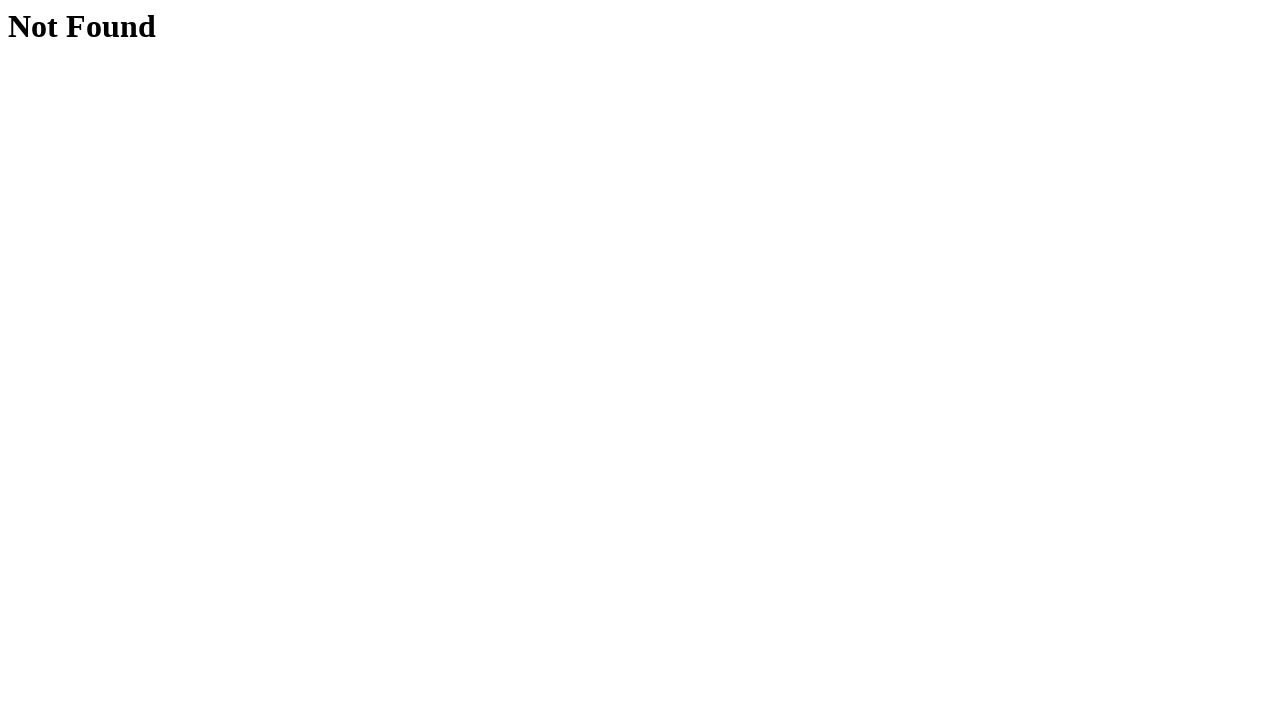

Verified 'Not Found' heading is displayed
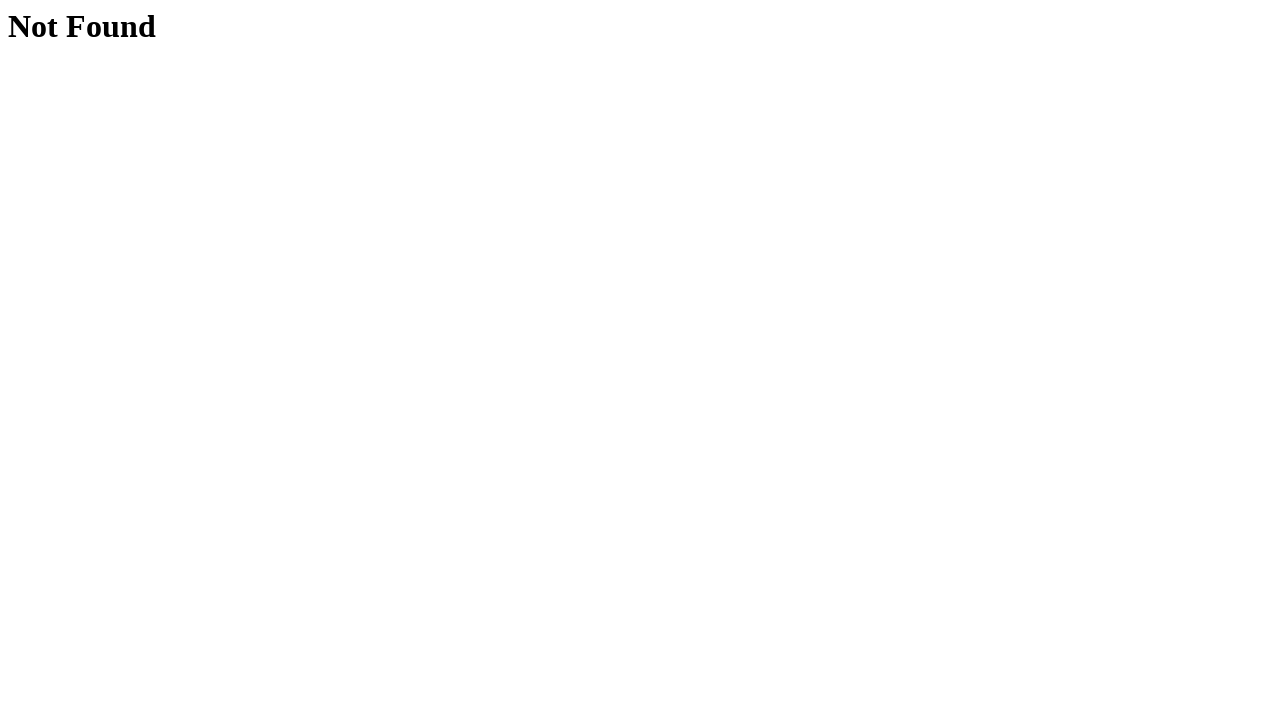

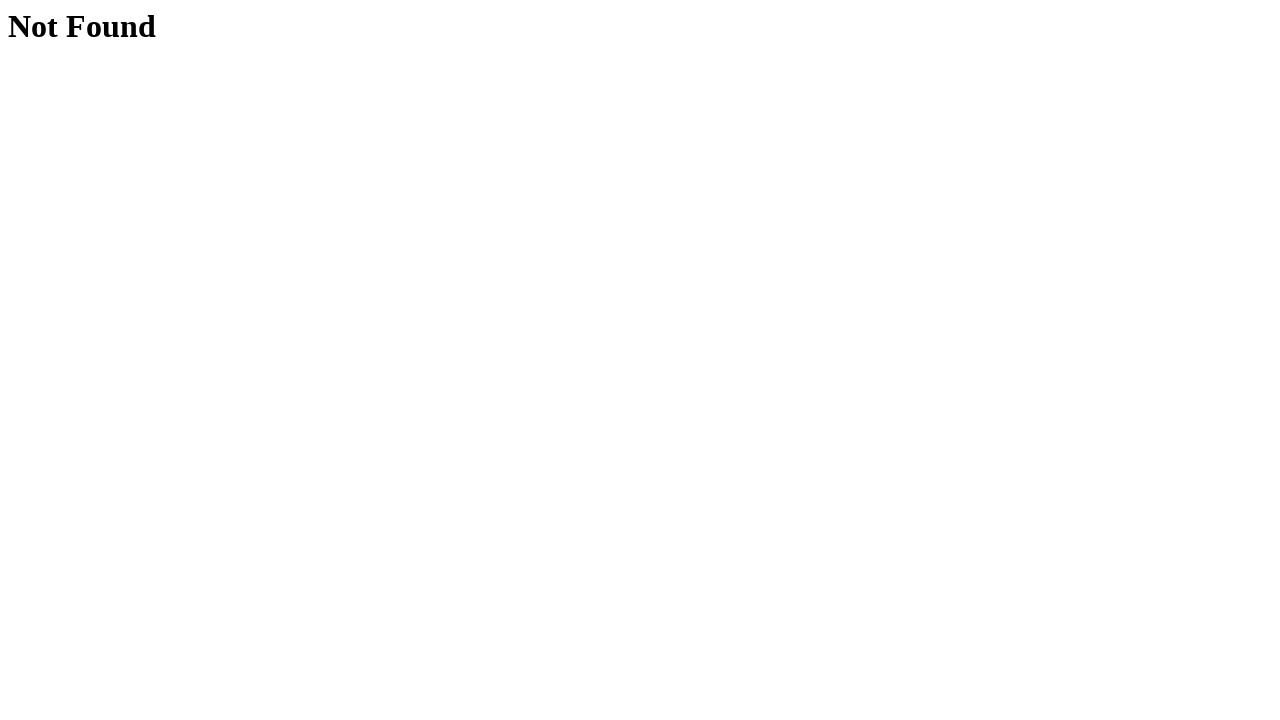